Tests implicit wait functionality by navigating to a dynamic loading page, clicking on Example 2, triggering content load, and verifying the "Hello World!" text appears.

Starting URL: https://the-internet.herokuapp.com/dynamic_loading

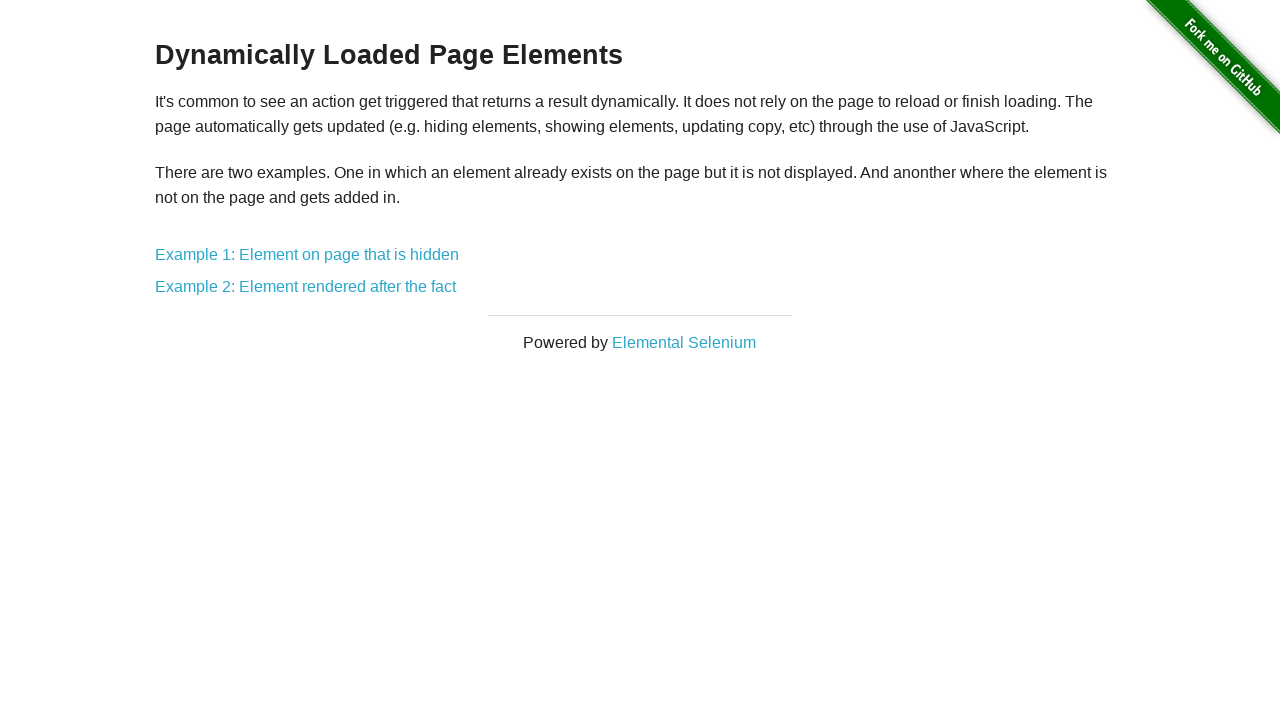

Navigated to dynamic loading page
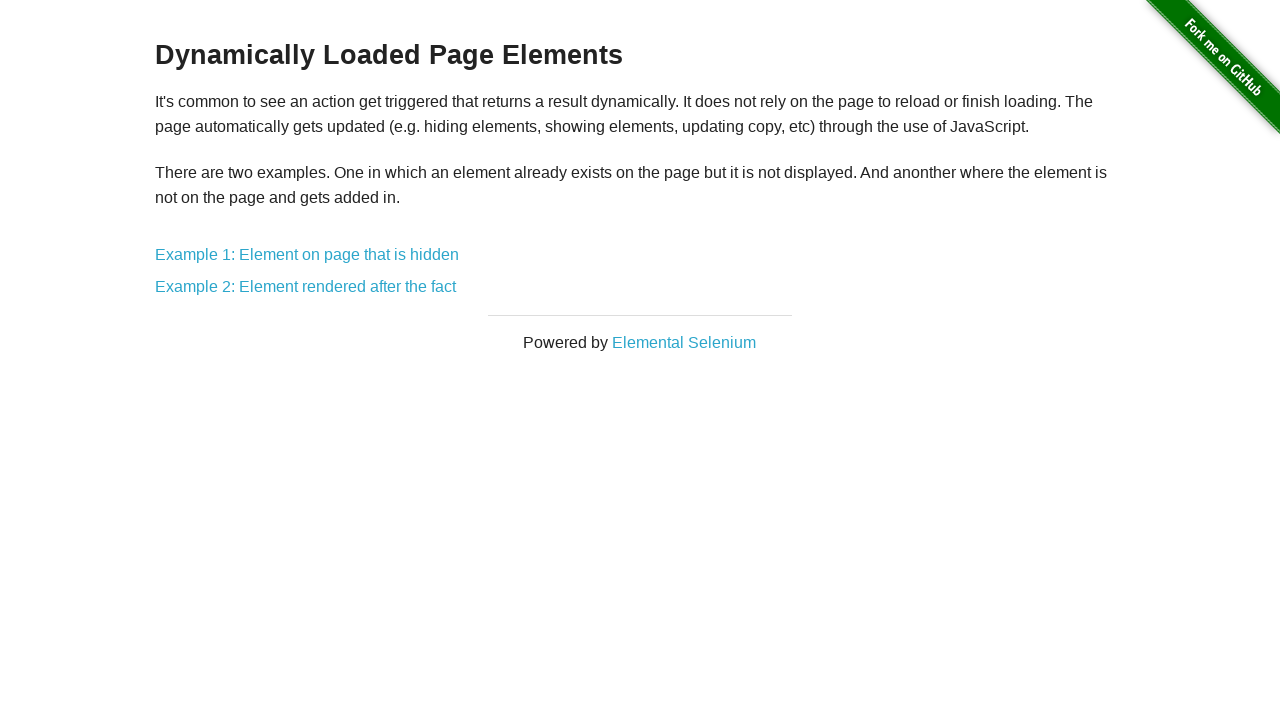

Clicked on Example 2 link at (306, 287) on a:has-text('Example 2')
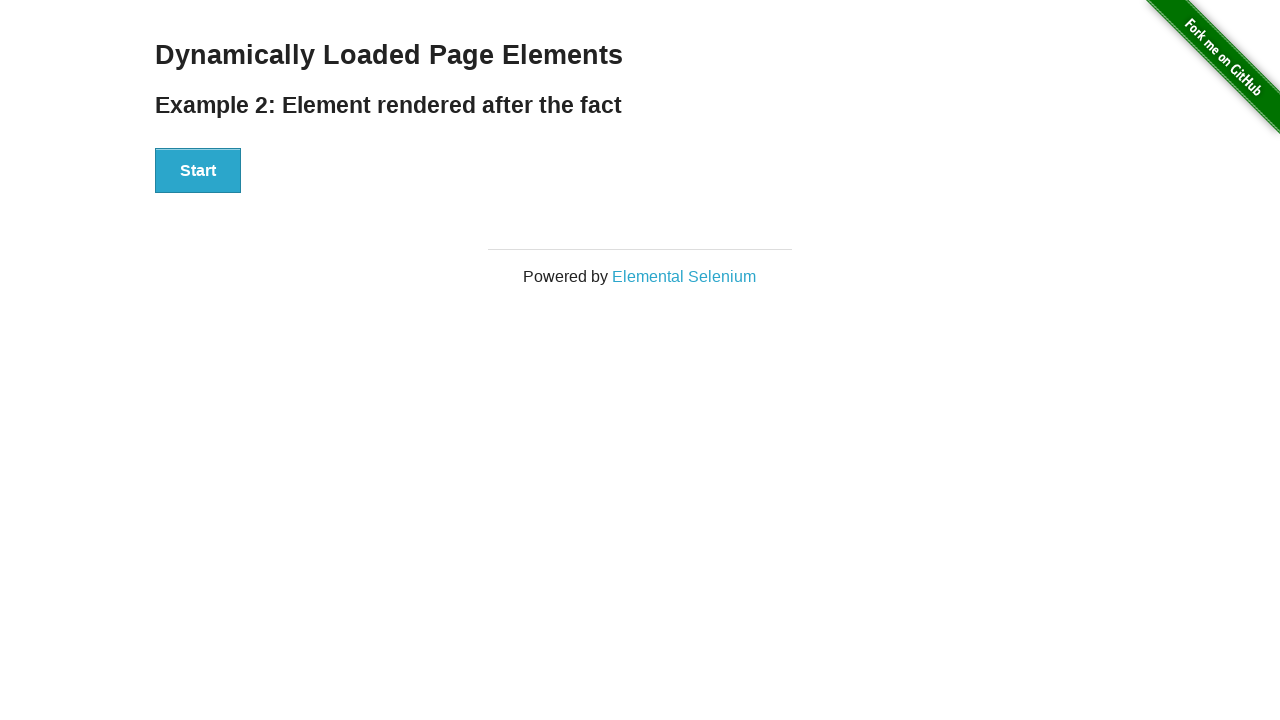

Clicked Start button to trigger content load at (198, 171) on xpath=//div[@id='start']//button
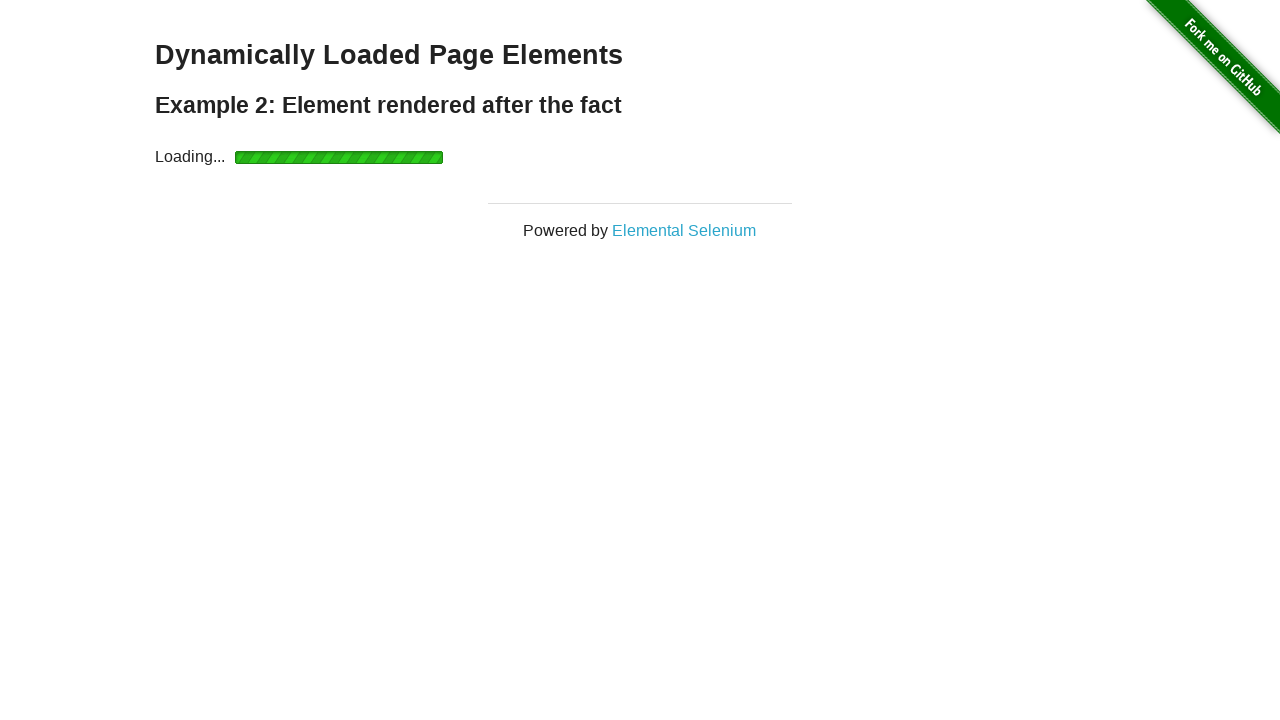

Hello World text appeared after implicit wait
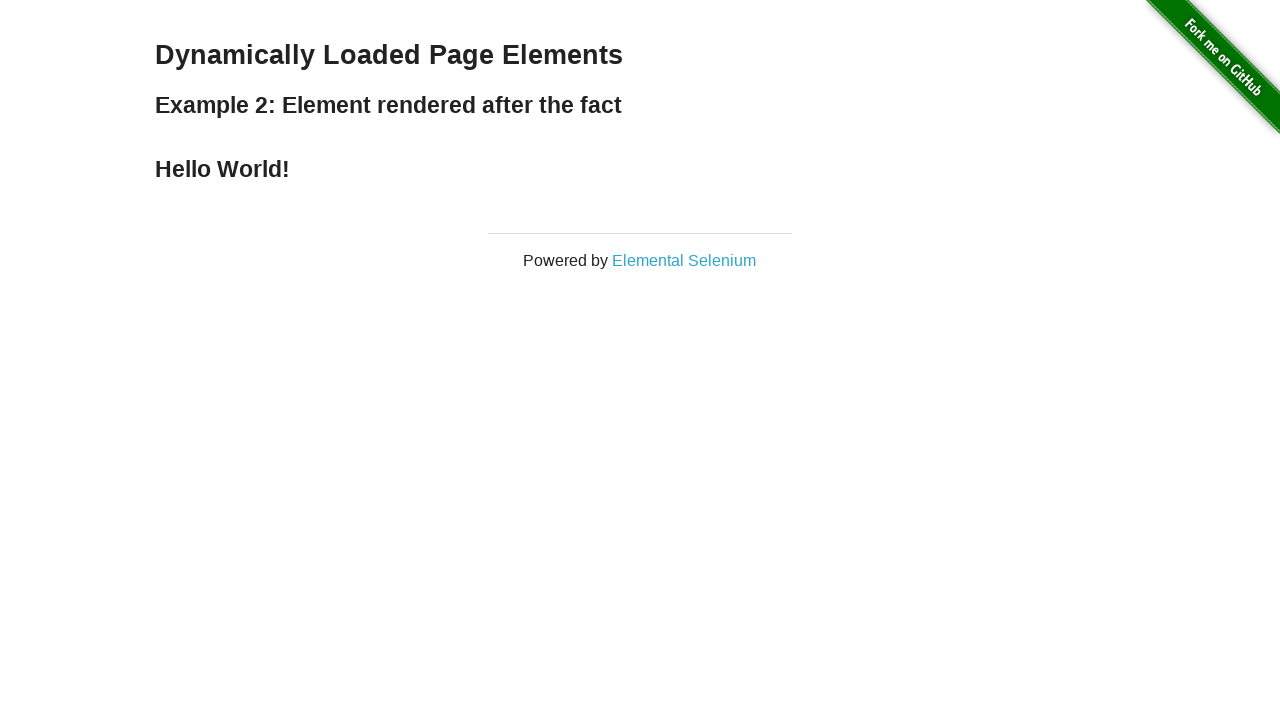

Retrieved 'Hello World!' text content from finish div
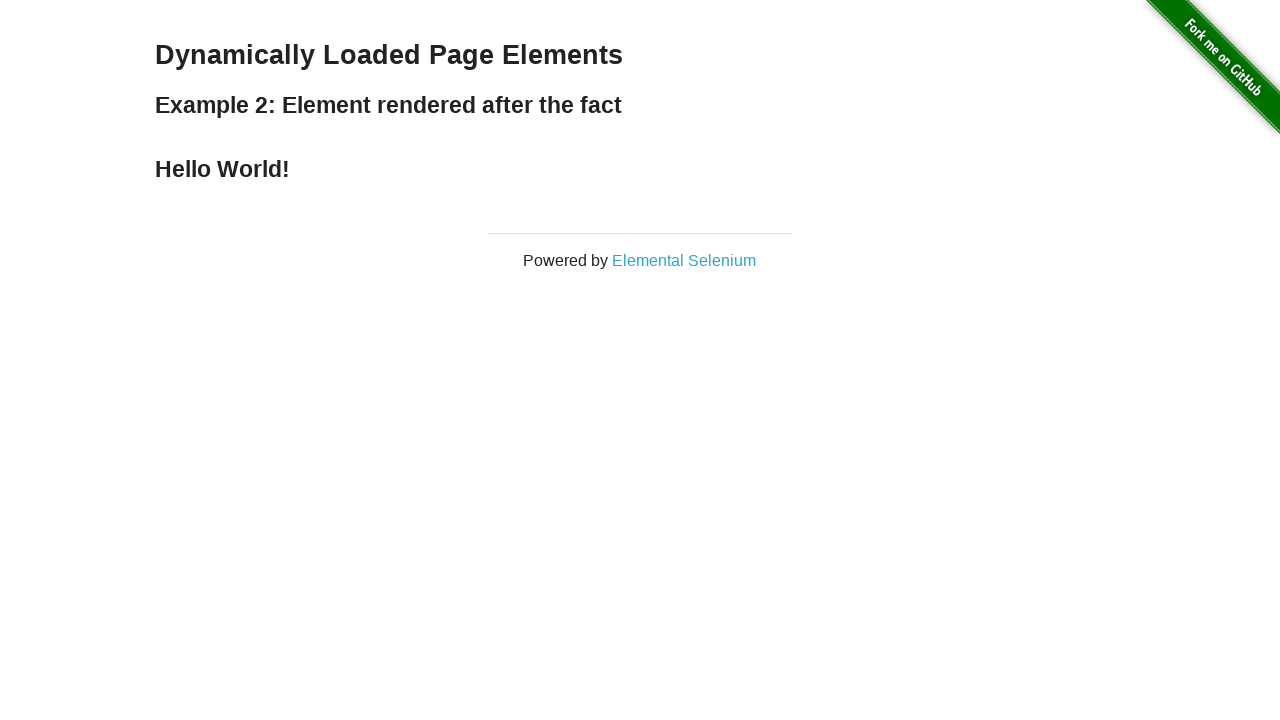

Verified that text content equals 'Hello World!'
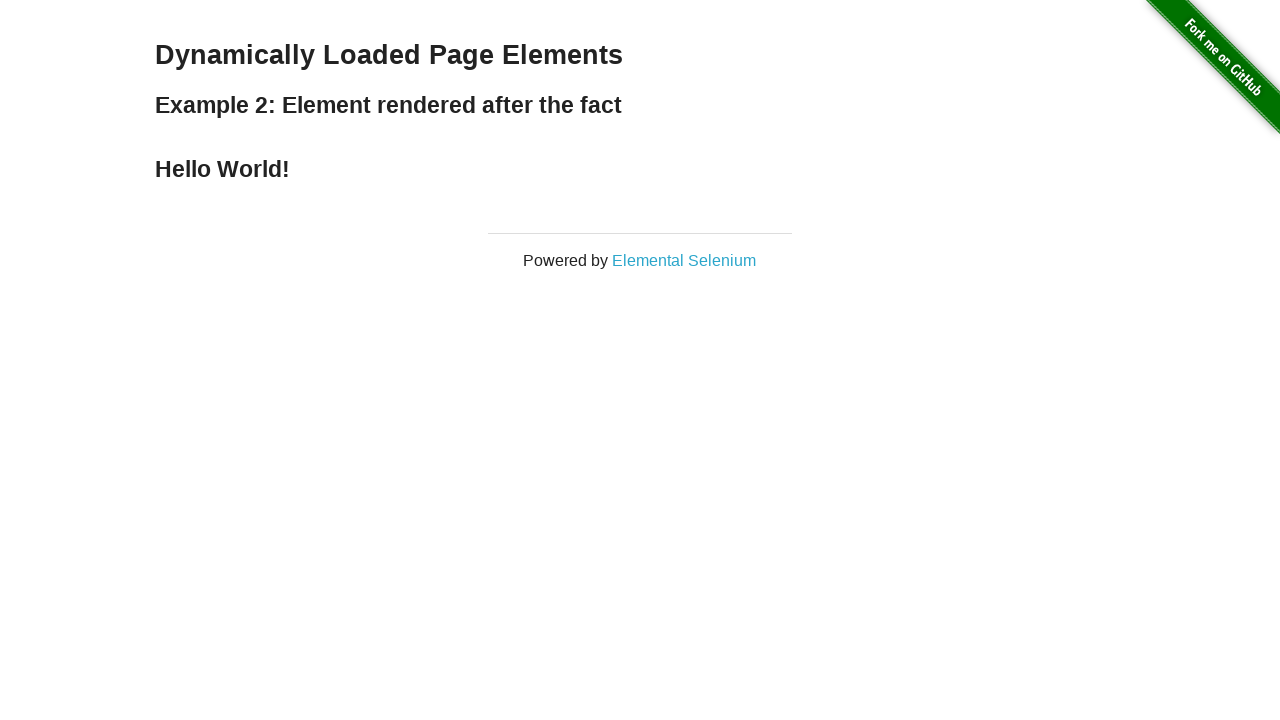

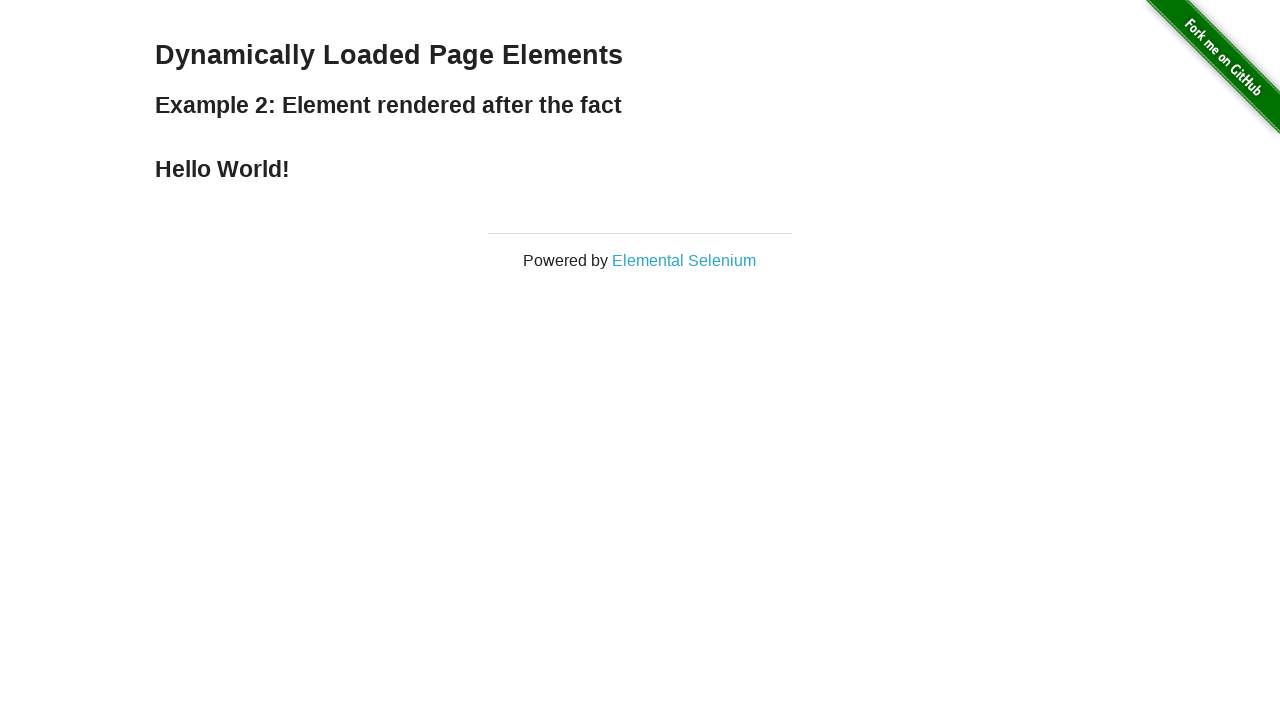